Reads and displays content from login block elements

Starting URL: https://hcprd.syncrm.com/X9941/index.html?companyCode=QC23_PK&appCode=4039&roomId=1001544

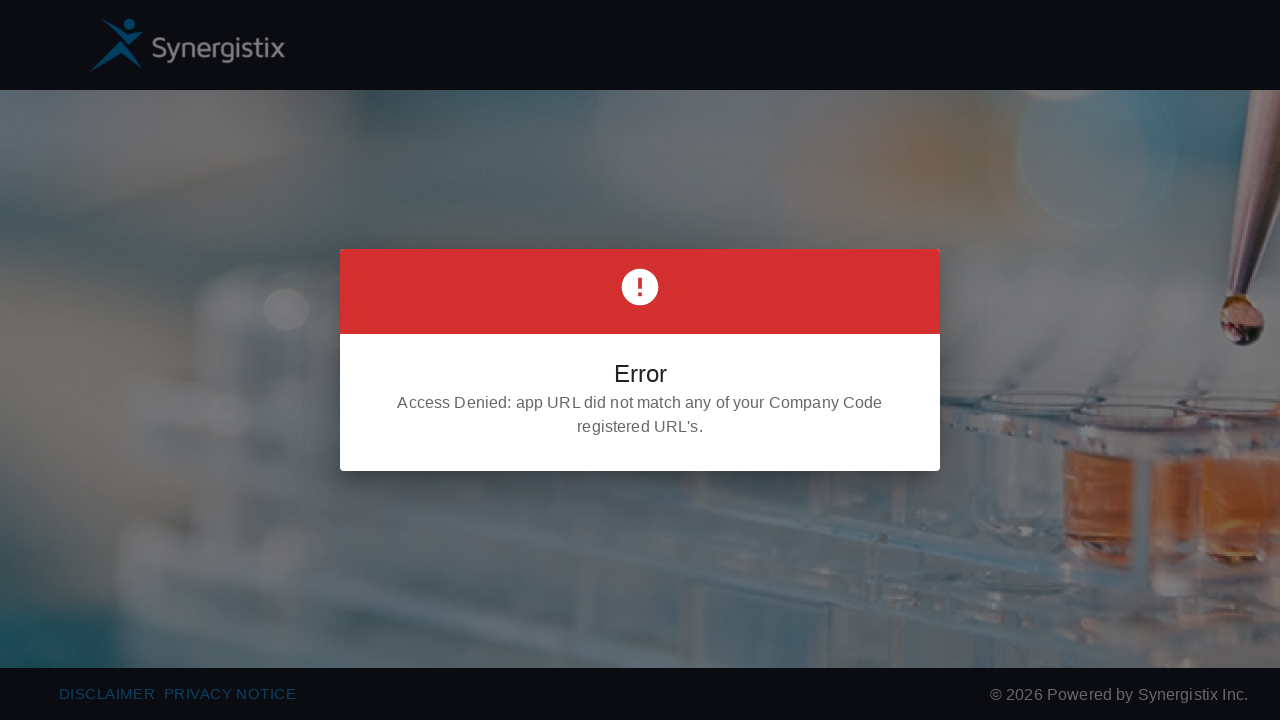

Navigated to login page
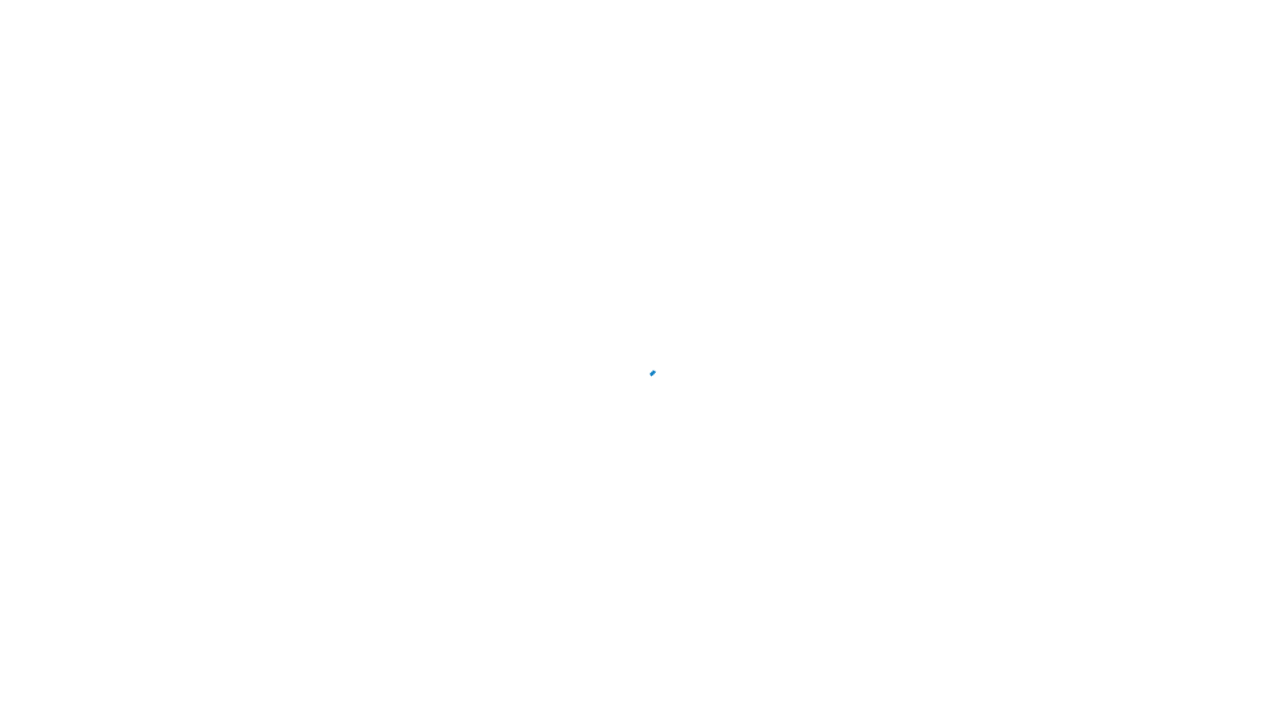

Located all login block card elements
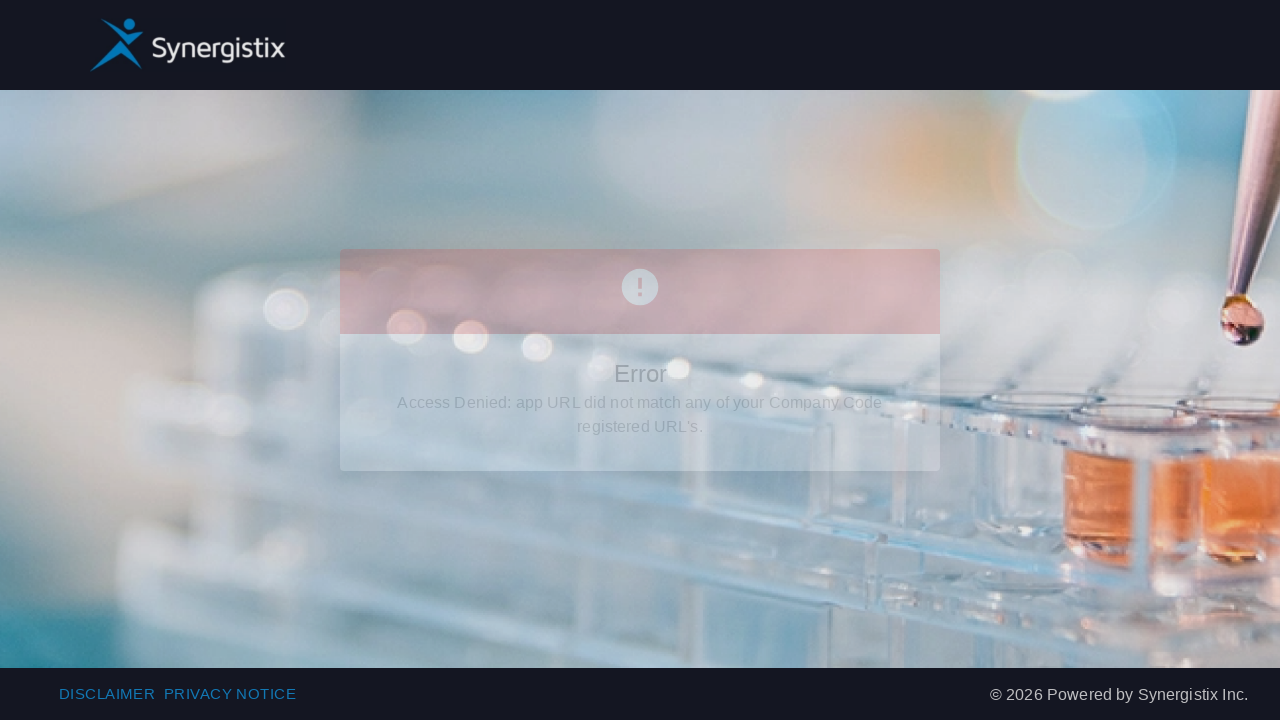

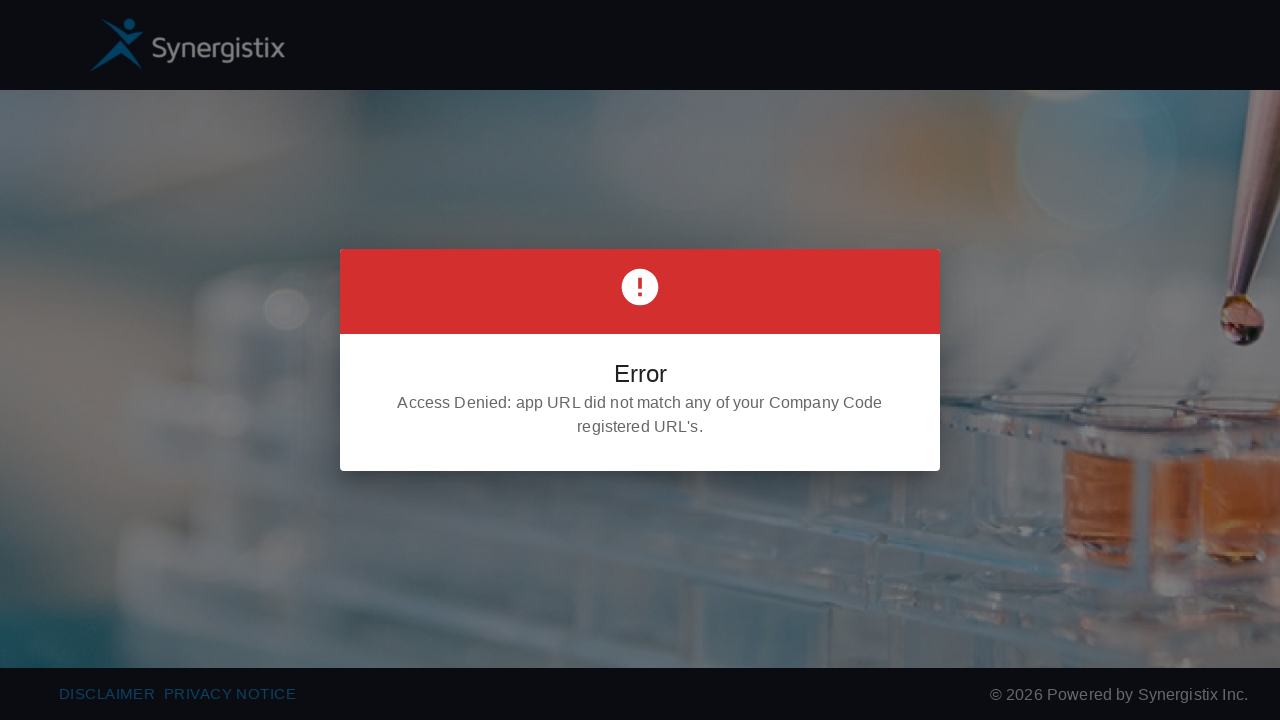